Tests window handling functionality by opening a new window via a link click and switching between the original and new windows multiple times

Starting URL: https://the-internet.herokuapp.com/windows

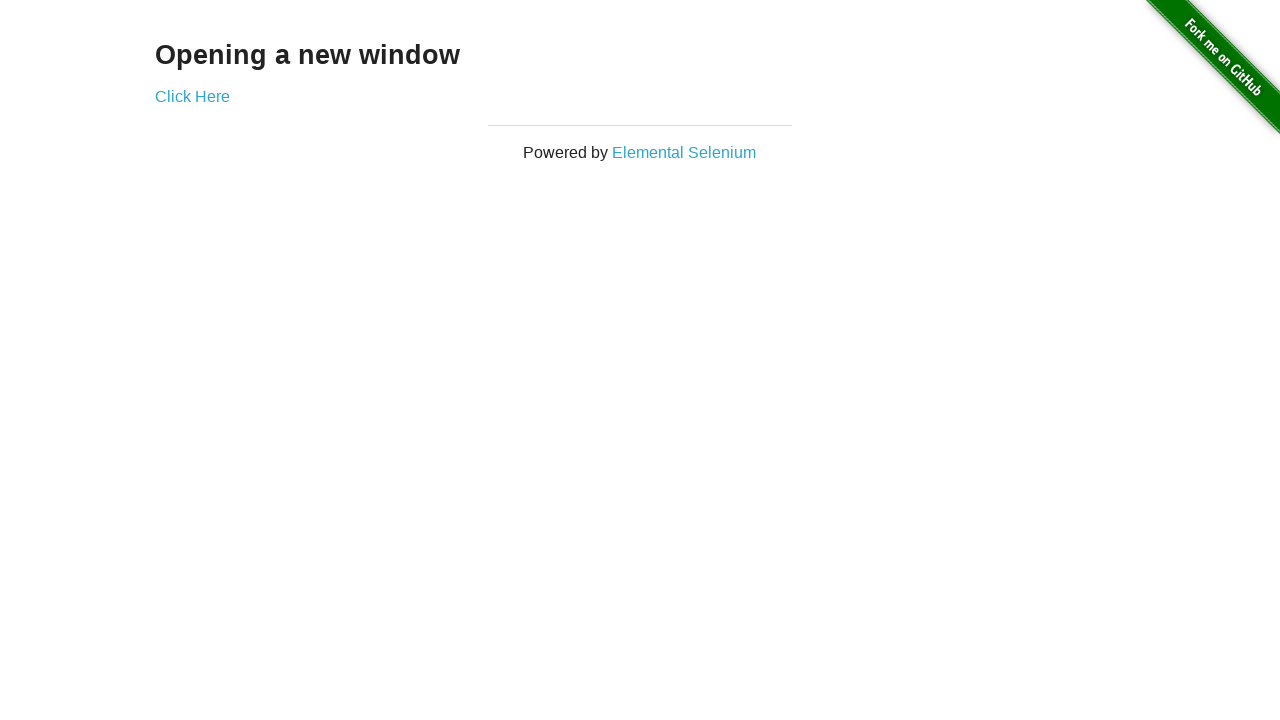

Stored reference to original page
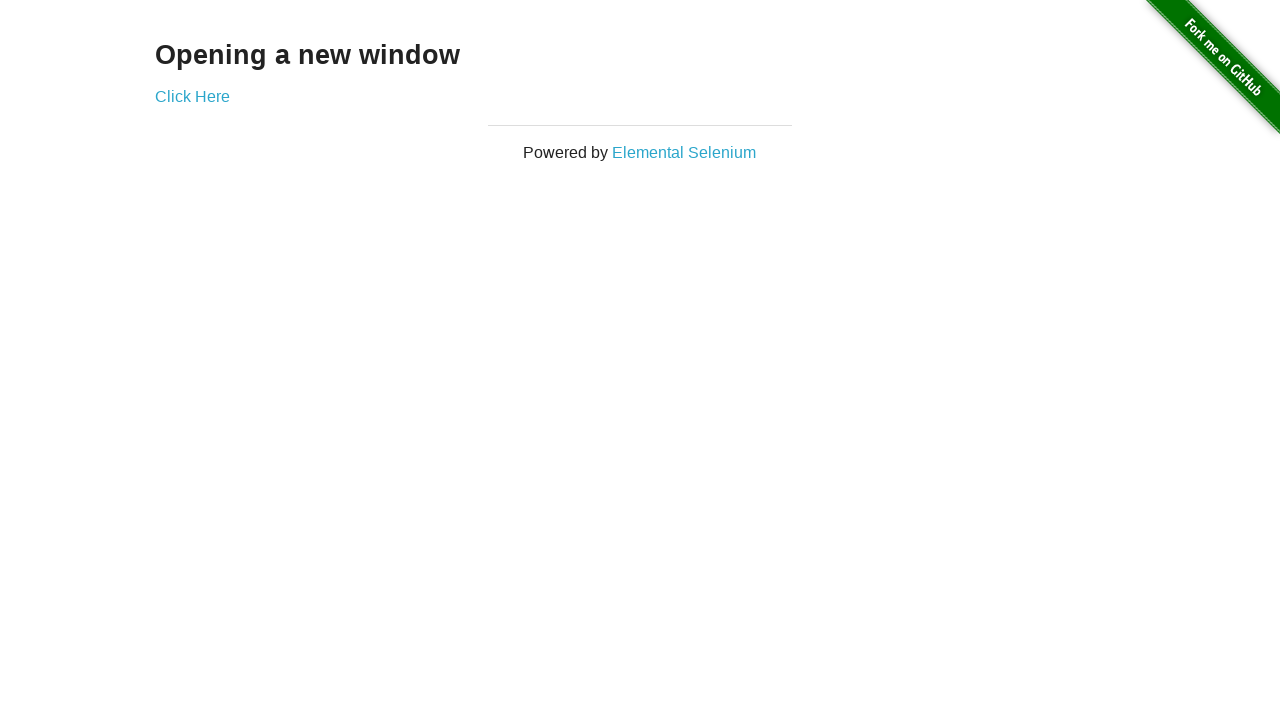

Located heading element
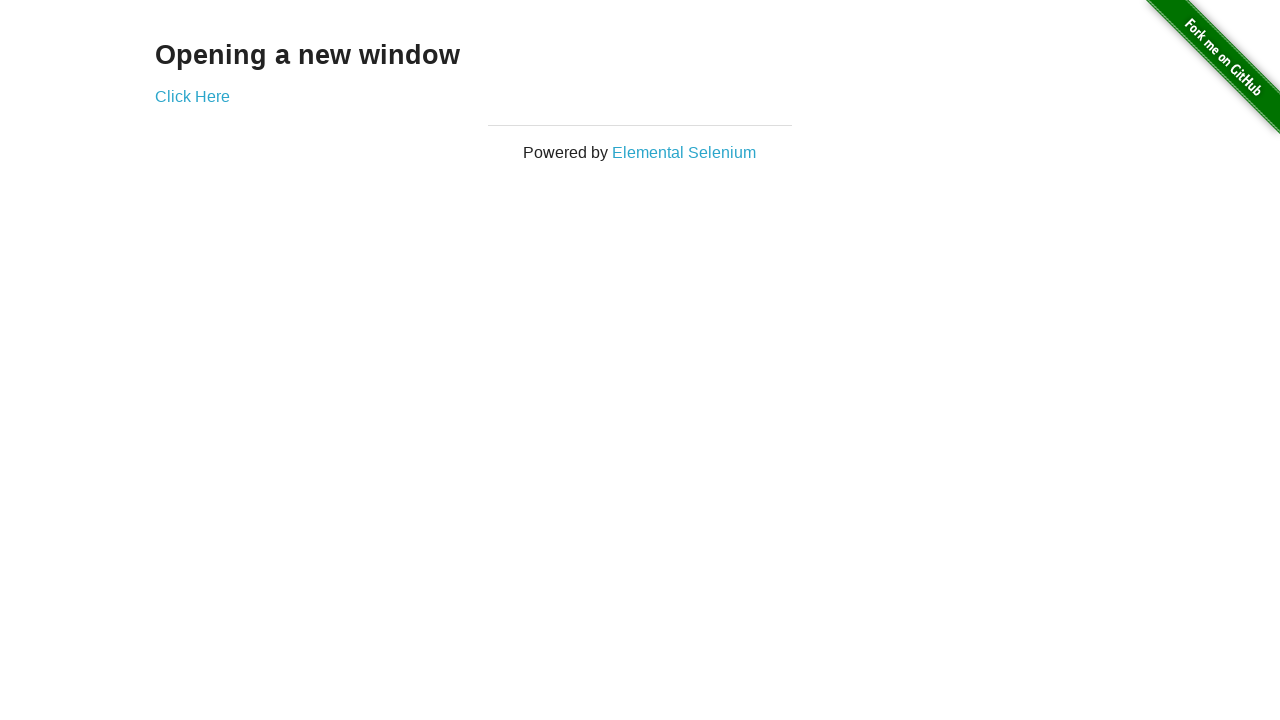

Verified heading text is 'Opening a new window'
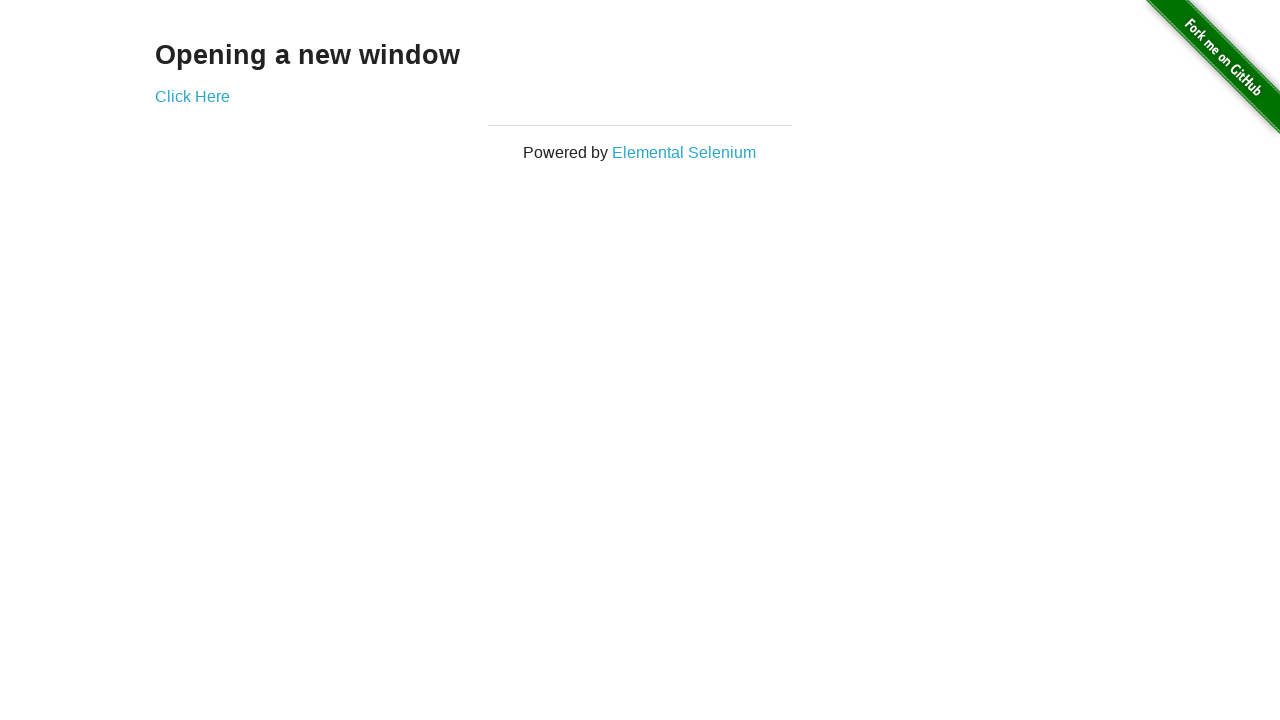

Verified original page title is 'The Internet'
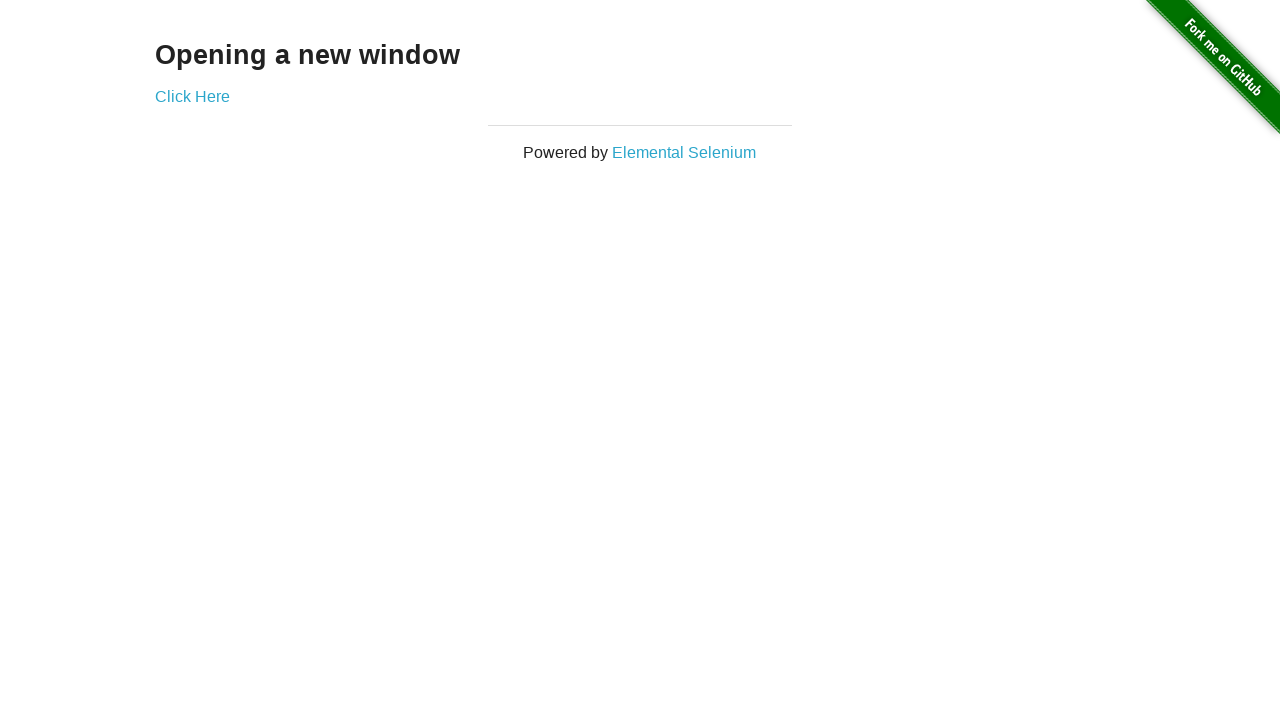

Clicked 'Click Here' link to open new window at (192, 96) on xpath=//a[text()='Click Here']
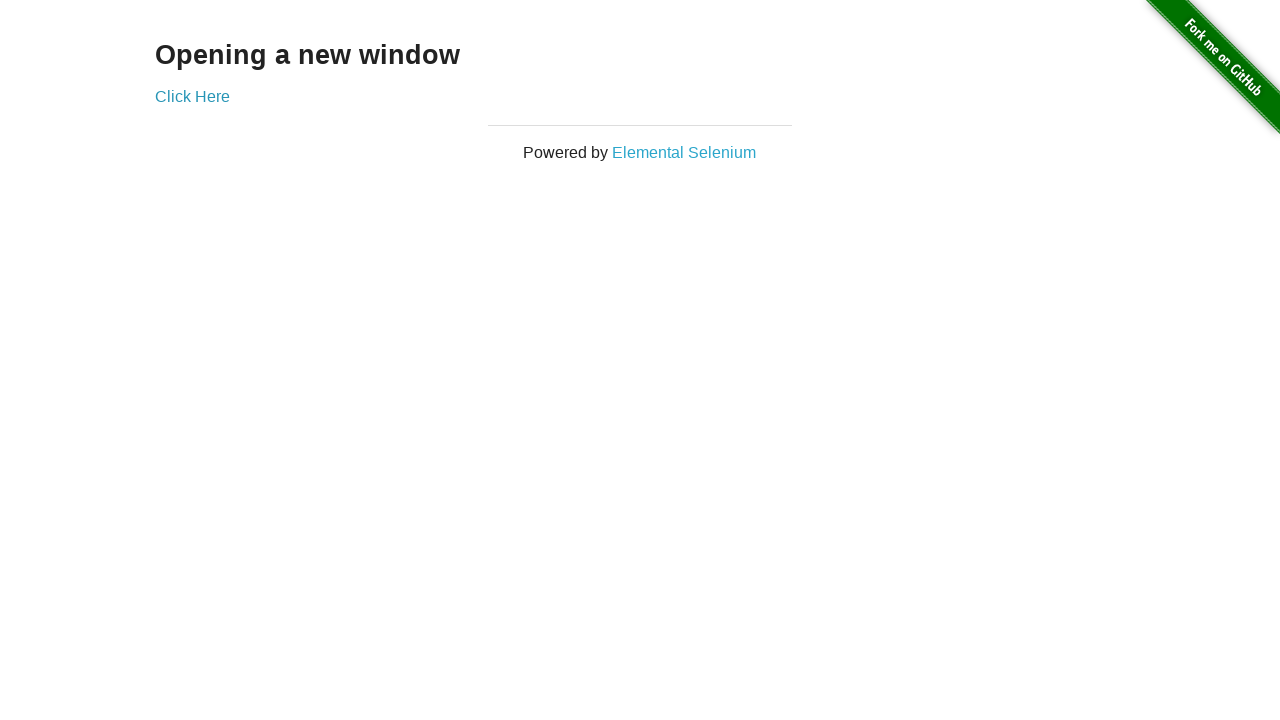

New window opened and reference stored
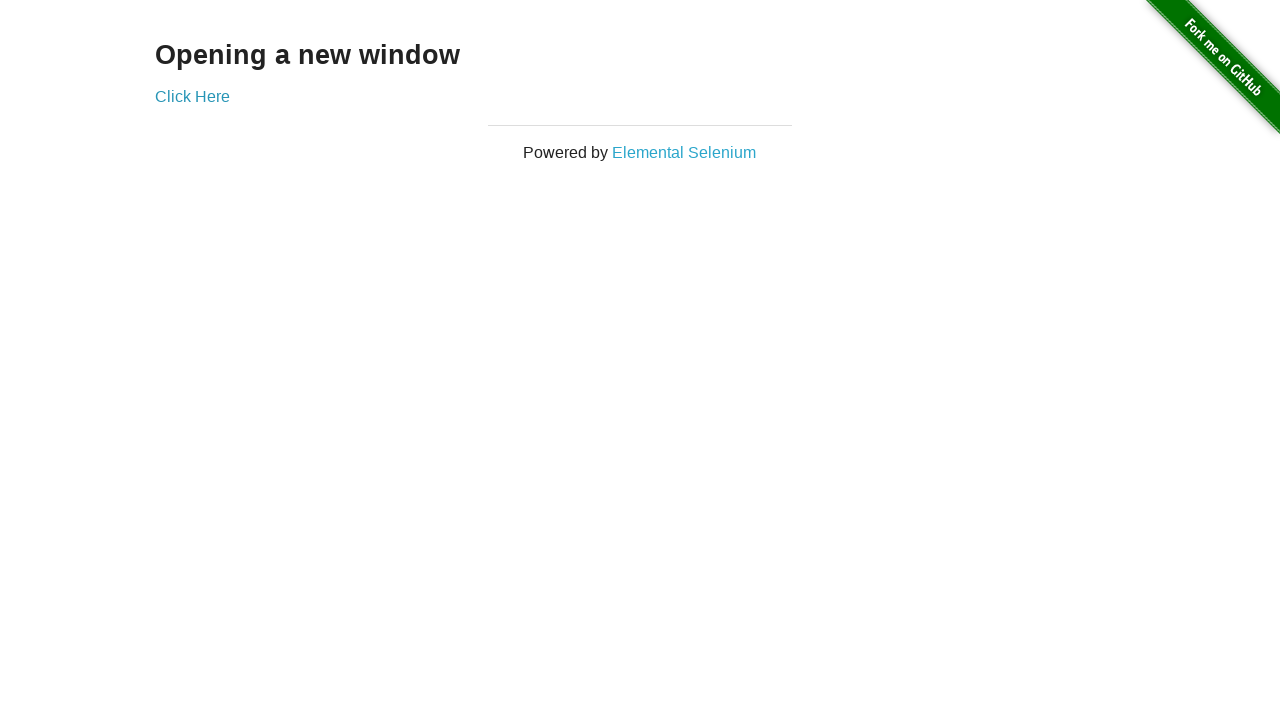

Verified new window title is 'New Window'
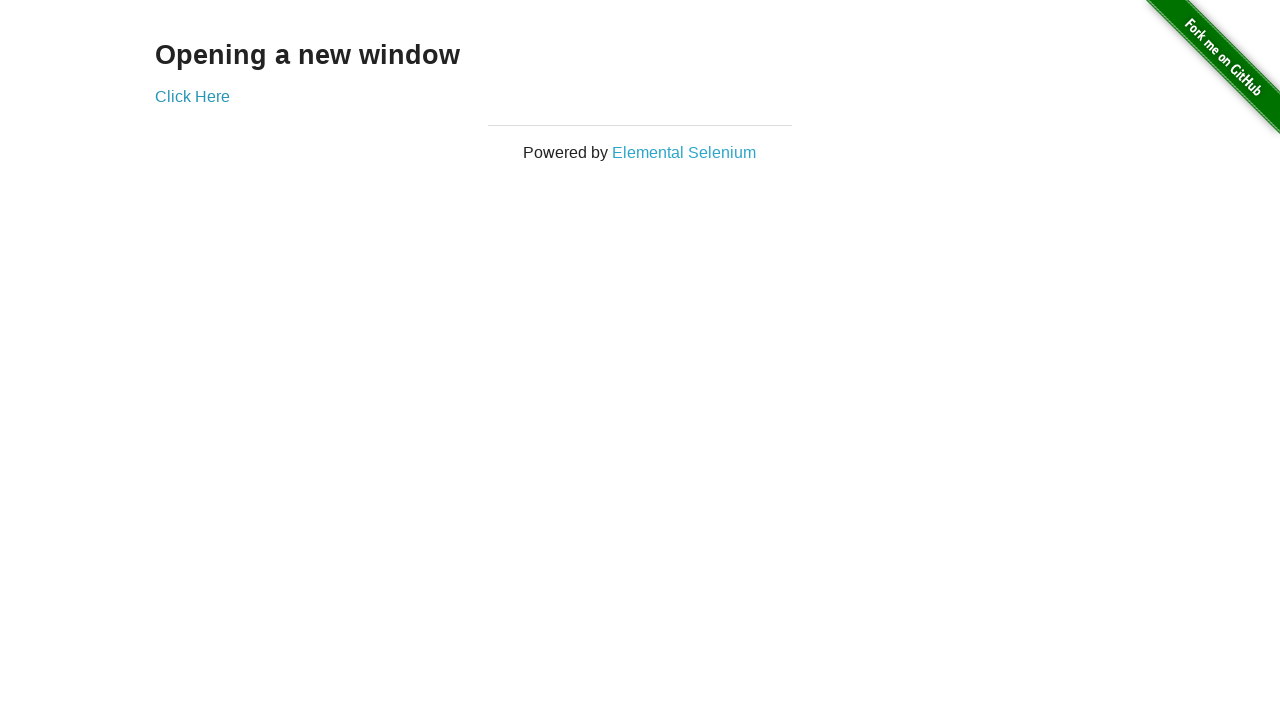

Switched back to original window
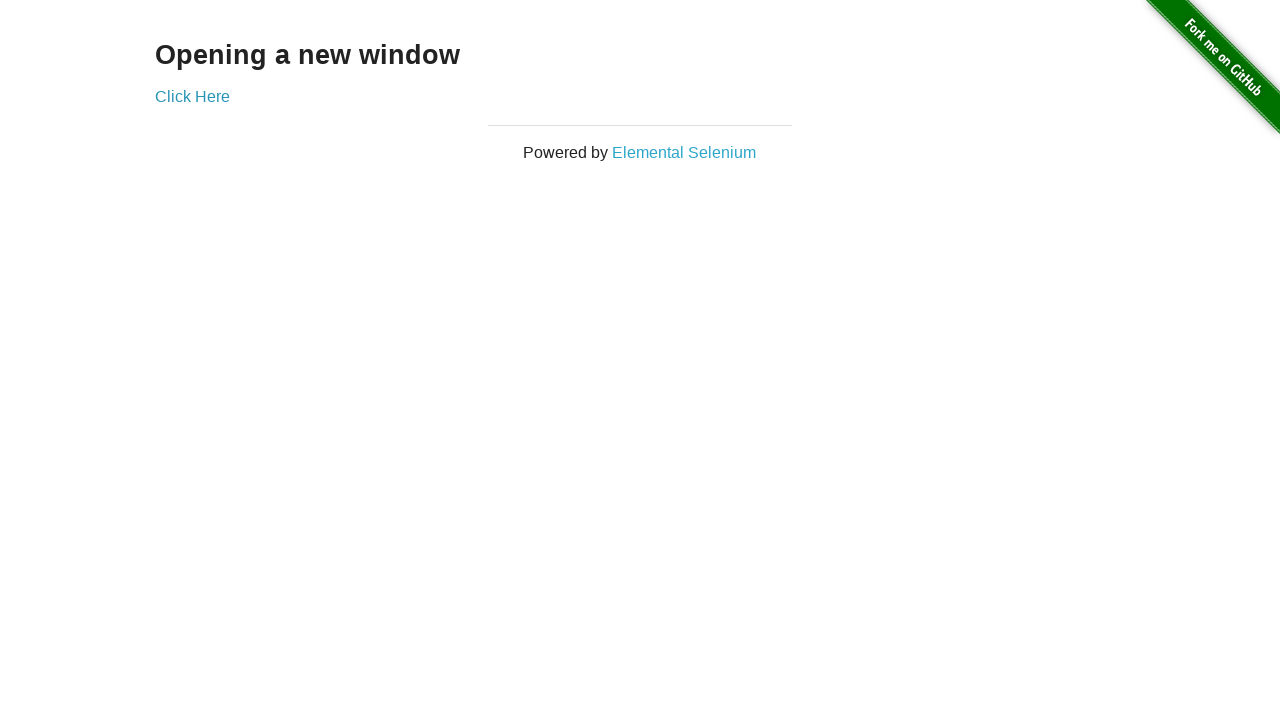

Verified original window title is still 'The Internet'
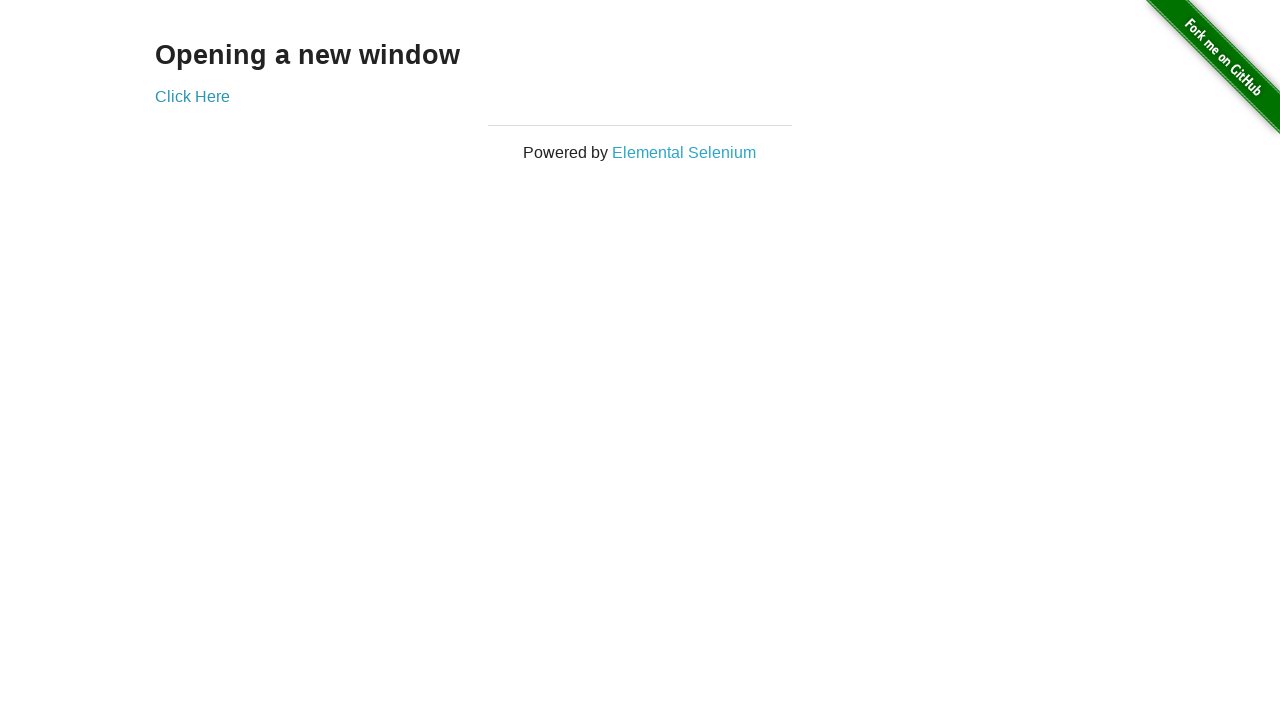

Switched to new window again
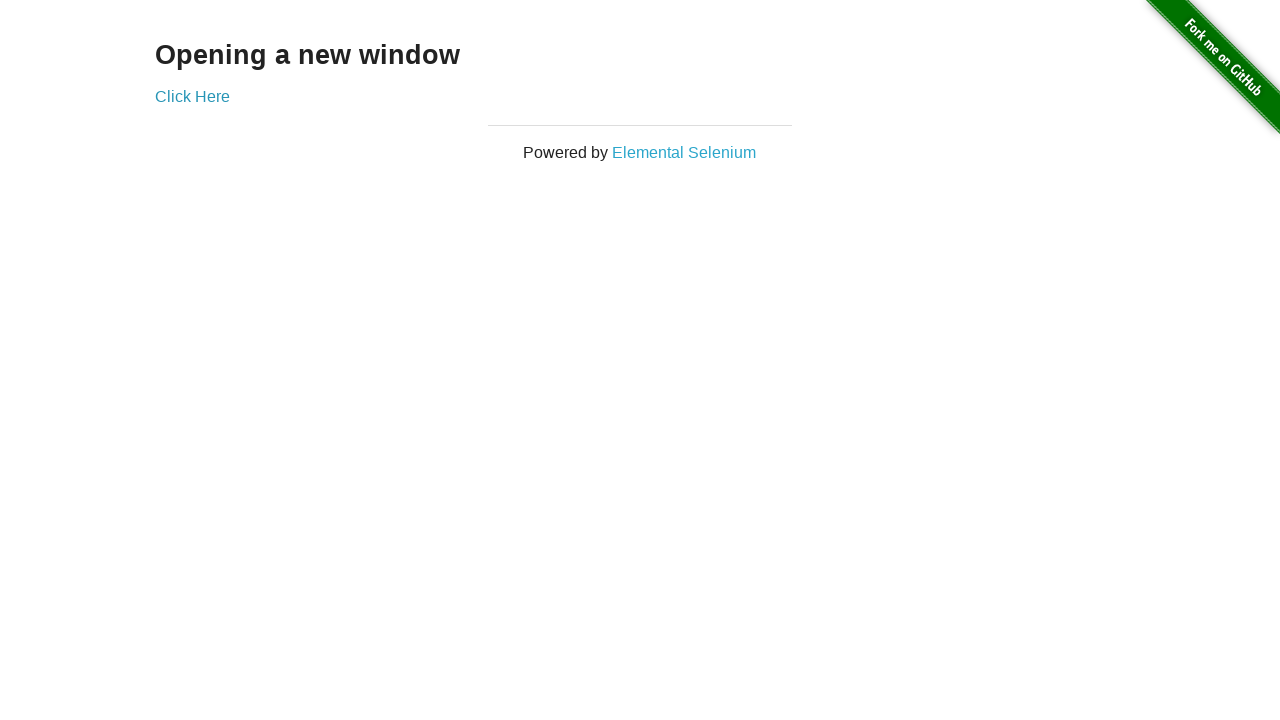

Switched back to original window again
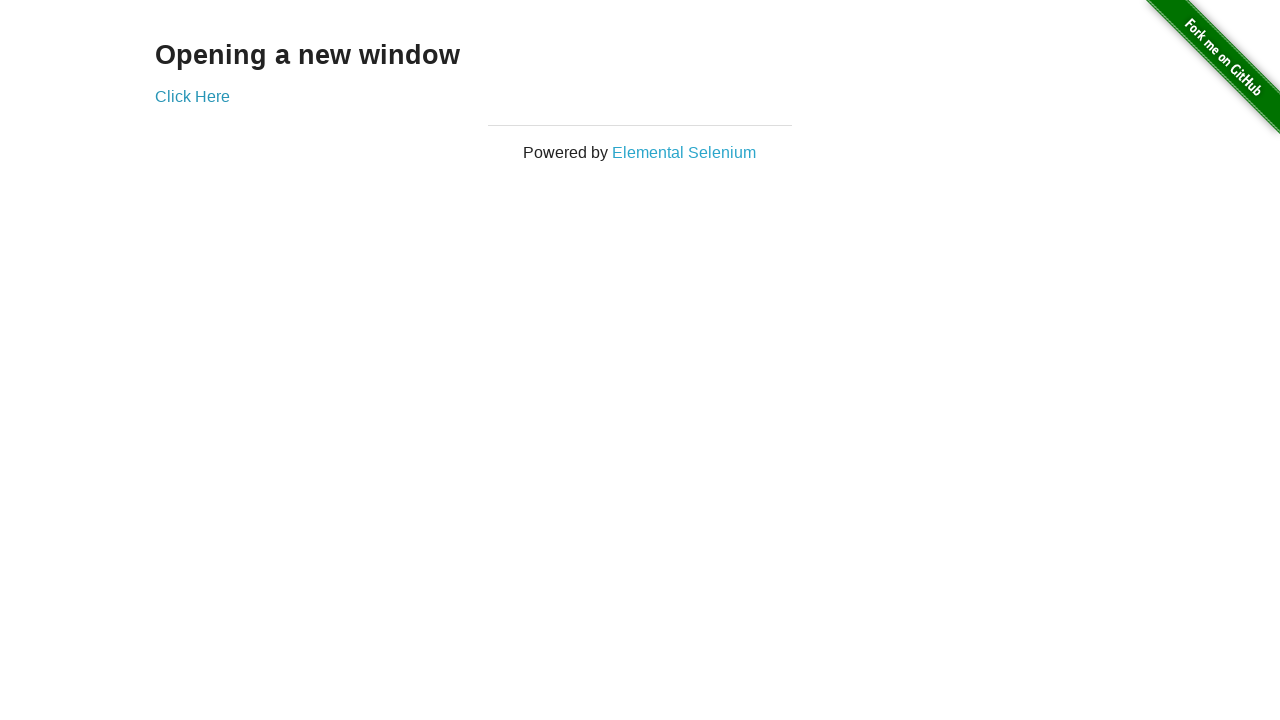

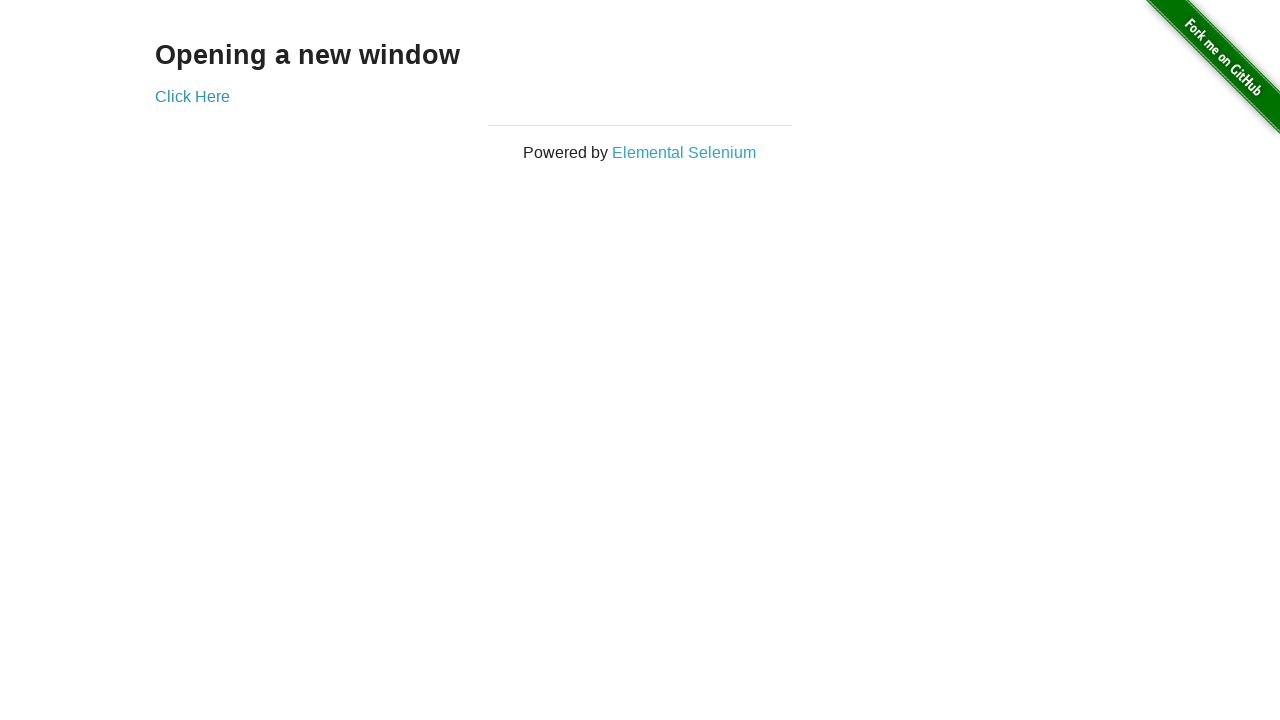